Tests login with locked_out_user credentials and verifies the locked out error message

Starting URL: https://www.saucedemo.com

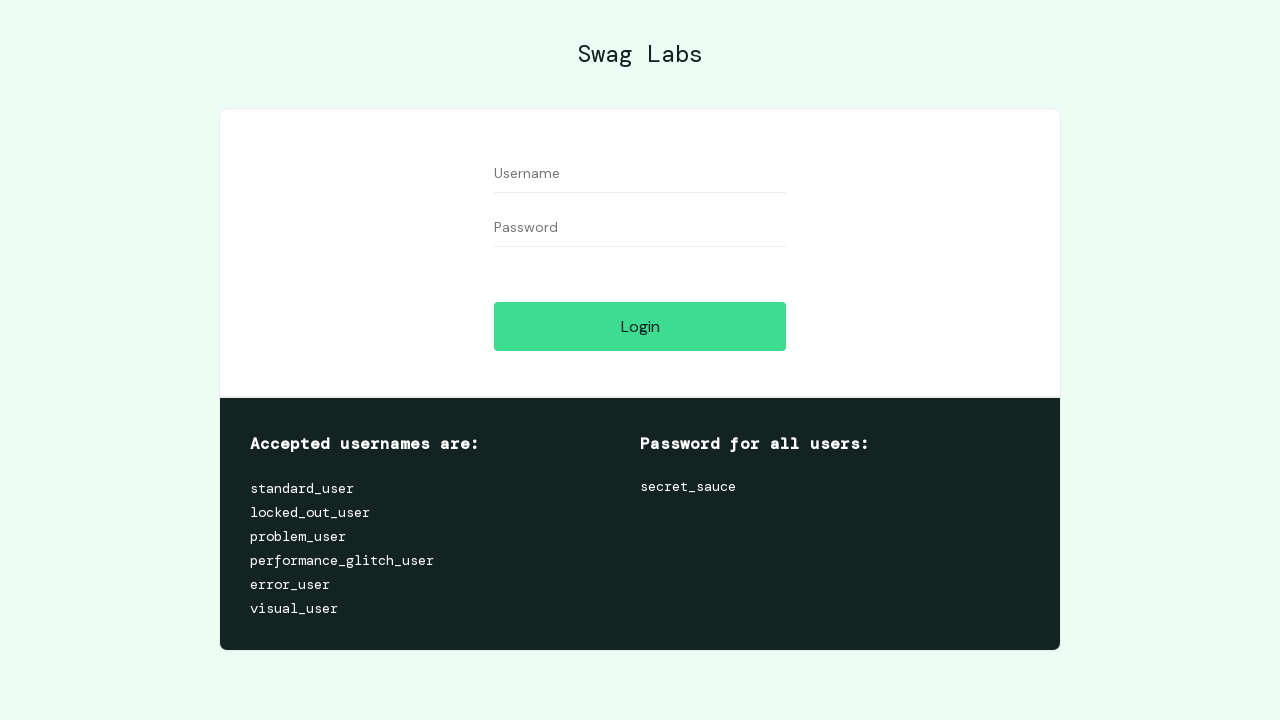

Username input field became visible
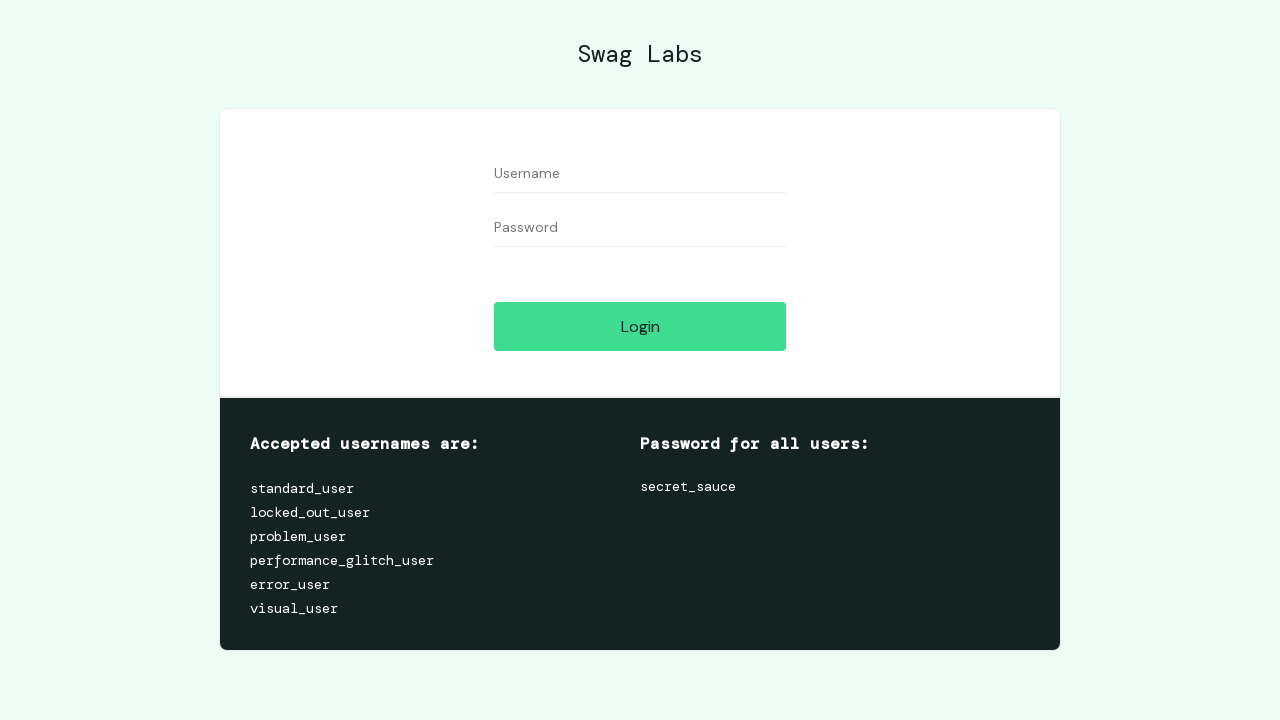

Password input field became visible
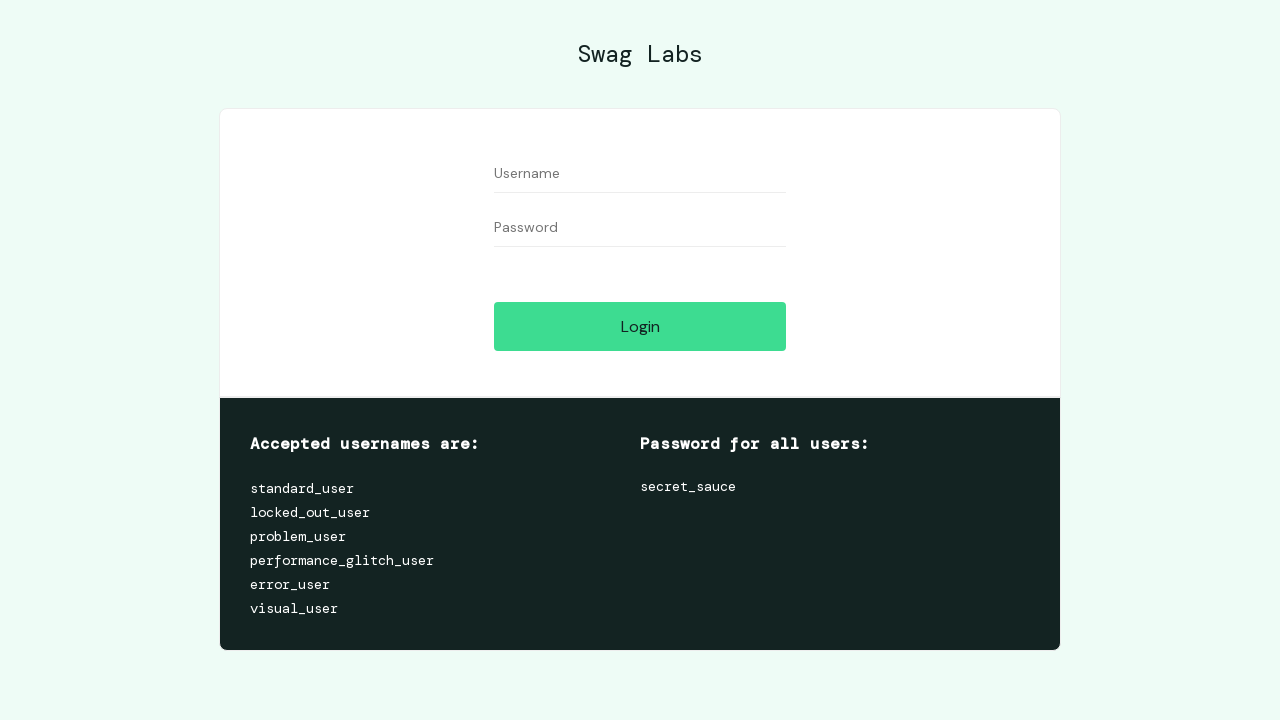

Filled username field with 'locked_out_user' on #user-name
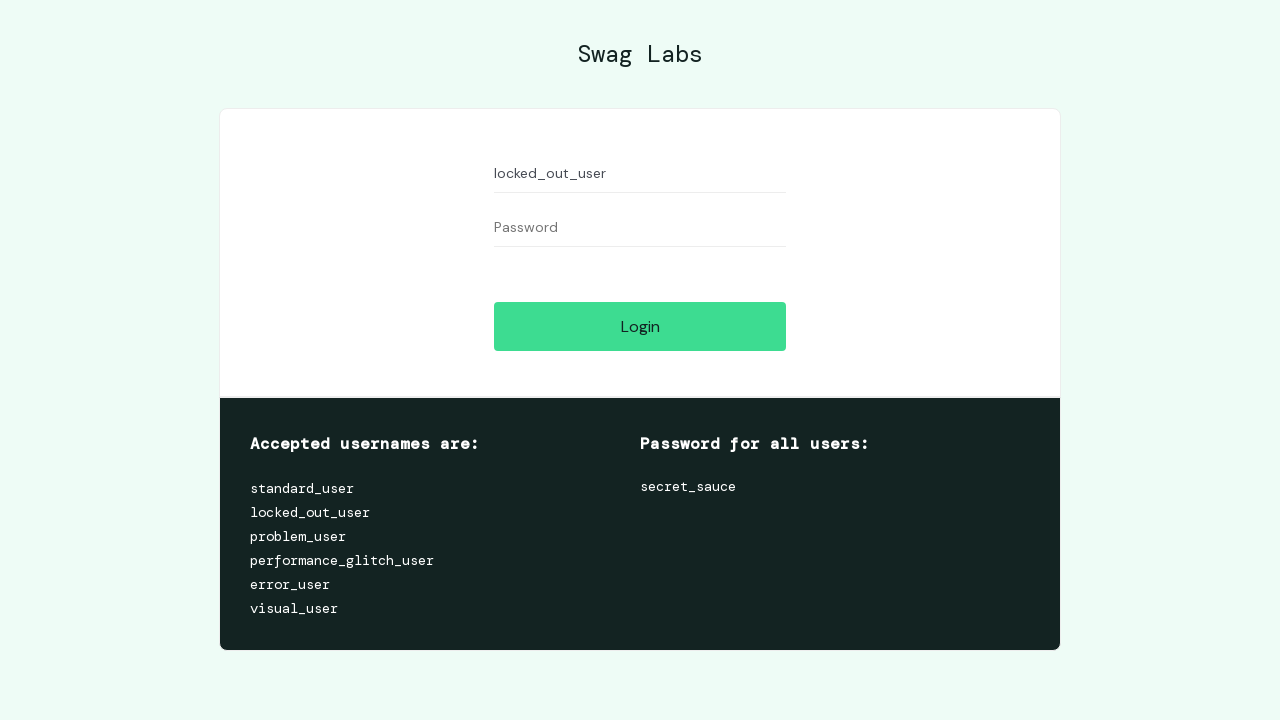

Filled password field with 'secret_sauce' on #password
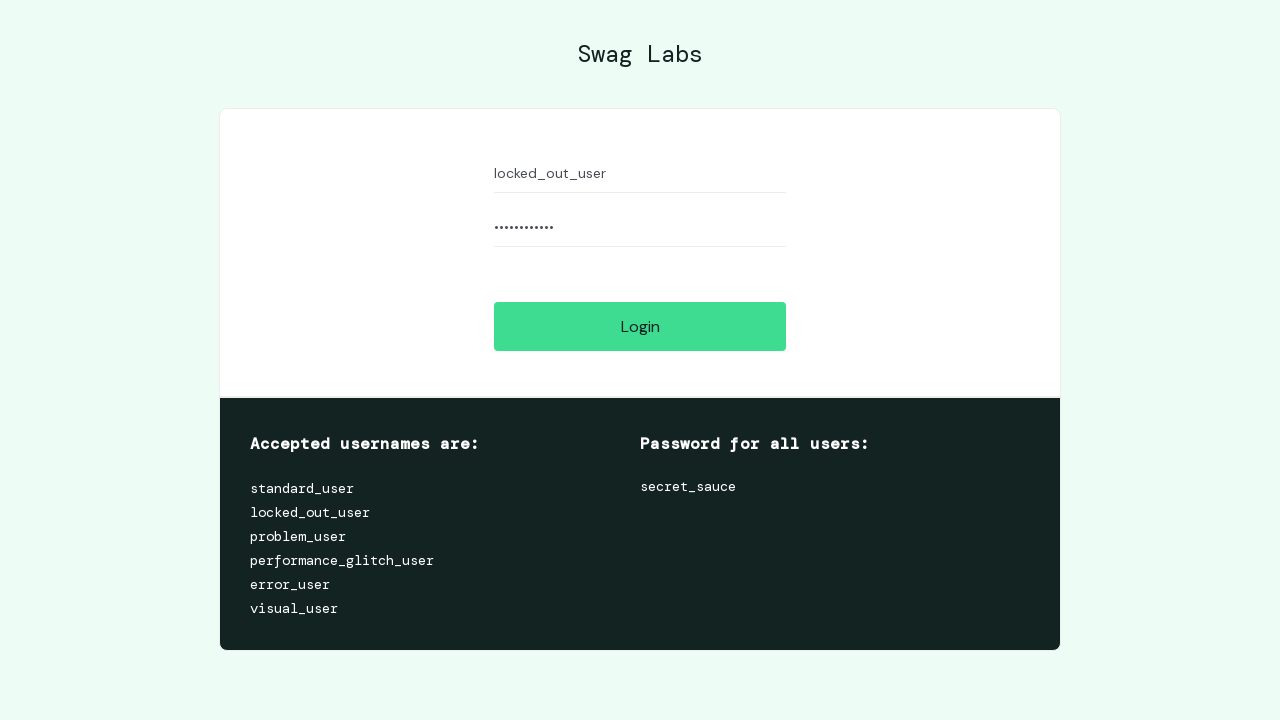

Clicked login button at (640, 326) on #login-button
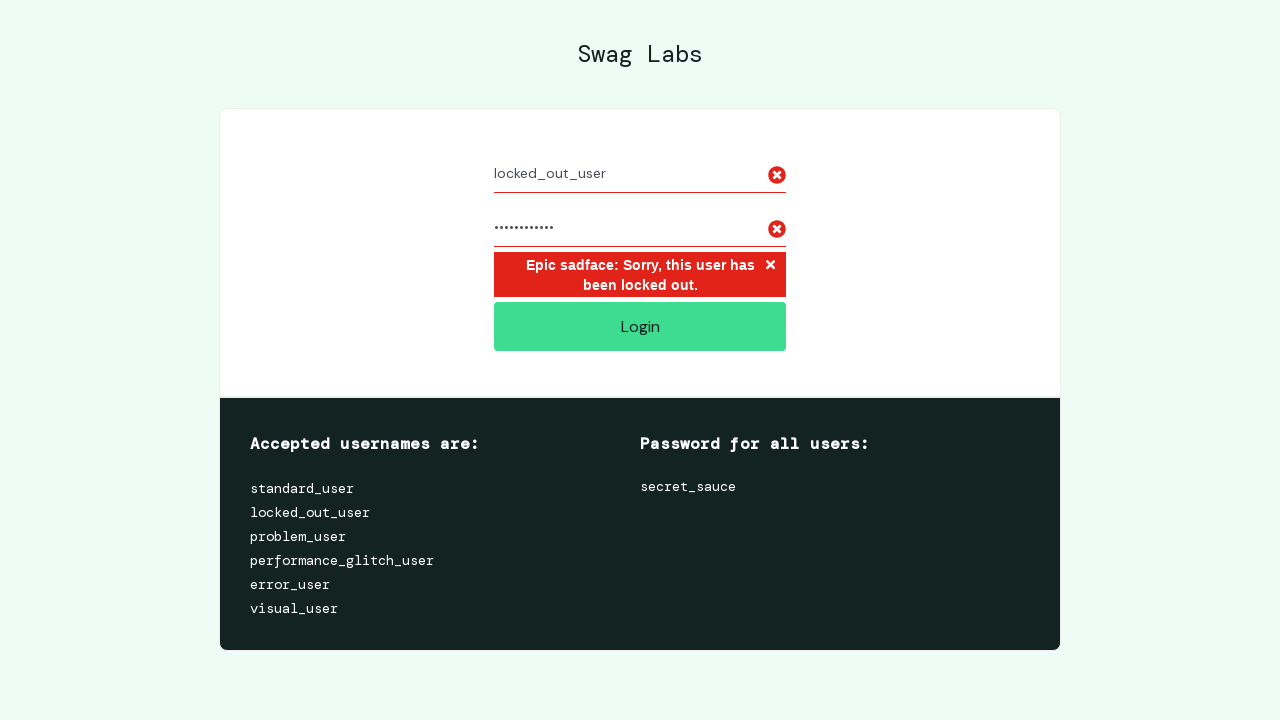

Locked out error message appeared
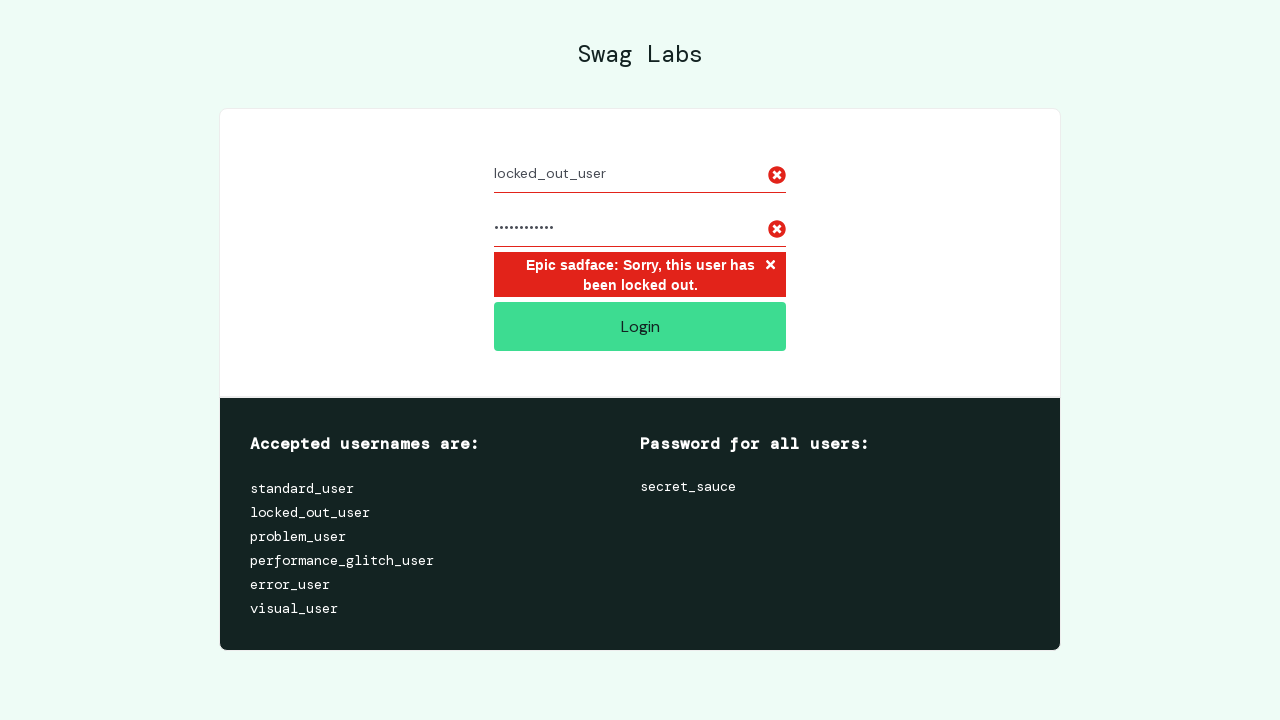

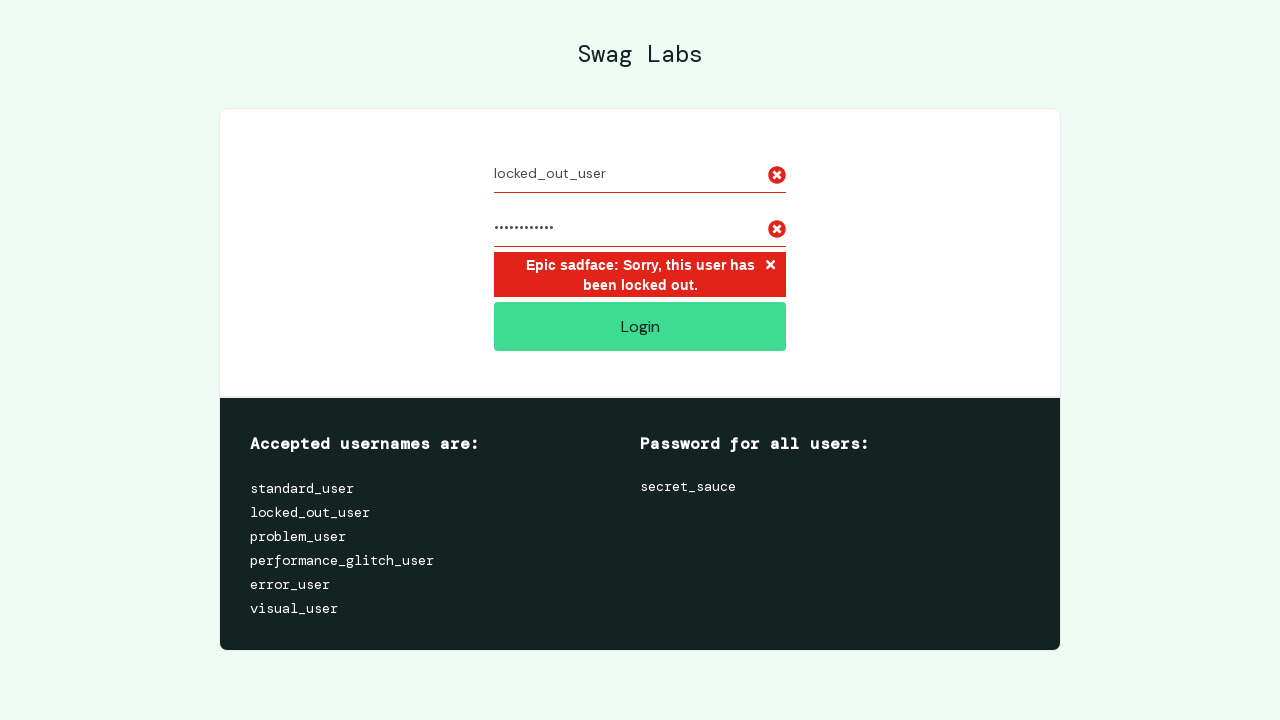